Tests form submission with alert handling by filling first name, last name, and company fields, then verifying the alert message contains the submitted data

Starting URL: http://automationbykrishna.com/

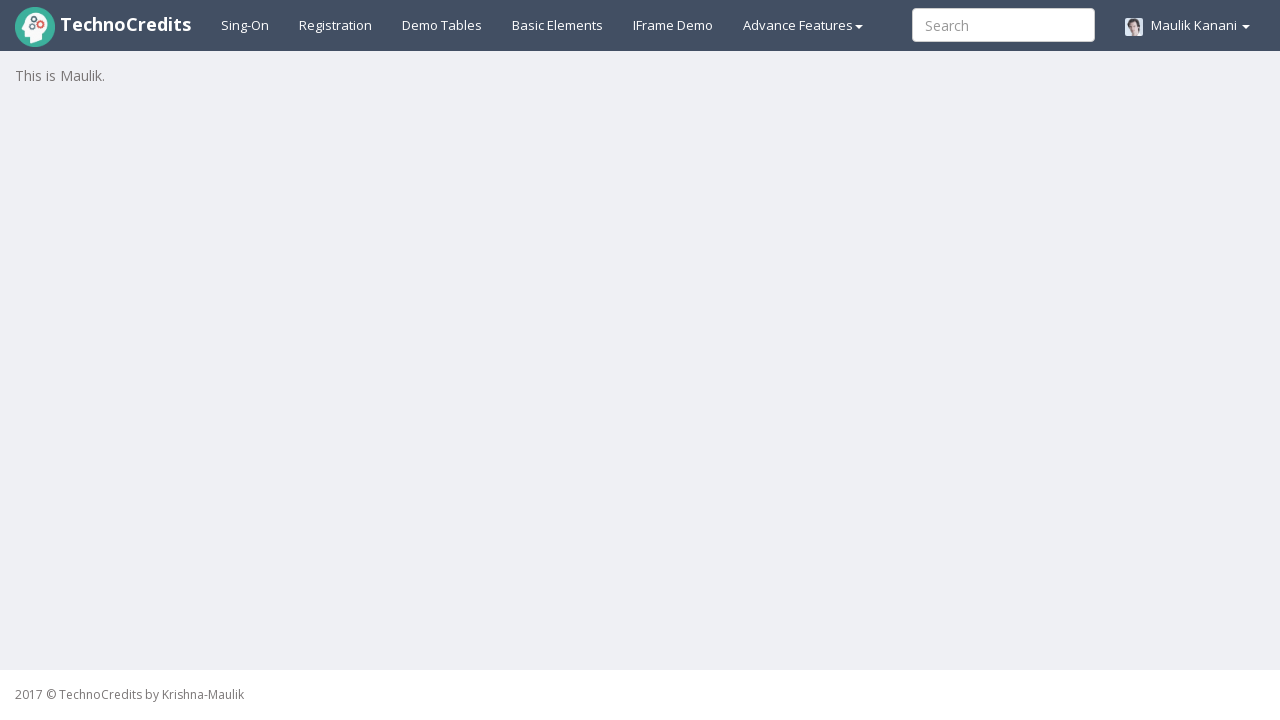

Clicked on basic elements section at (558, 25) on #basicelements
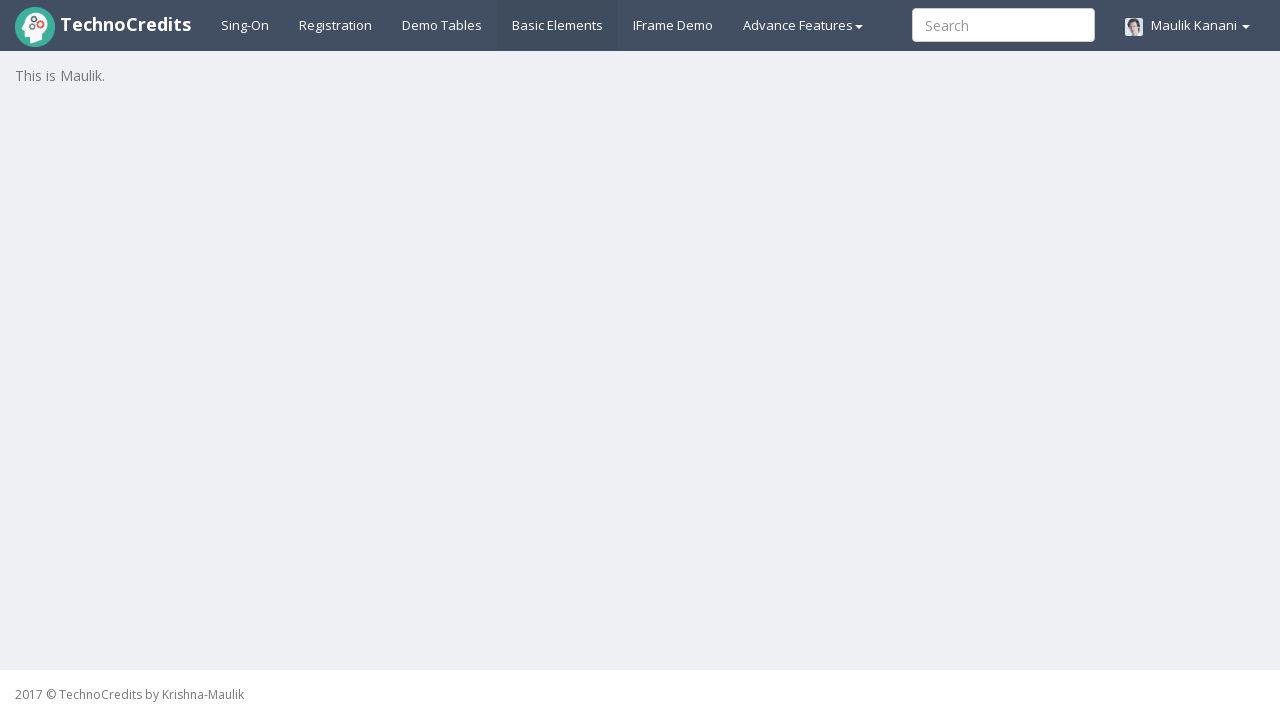

Waited for first name field to be visible
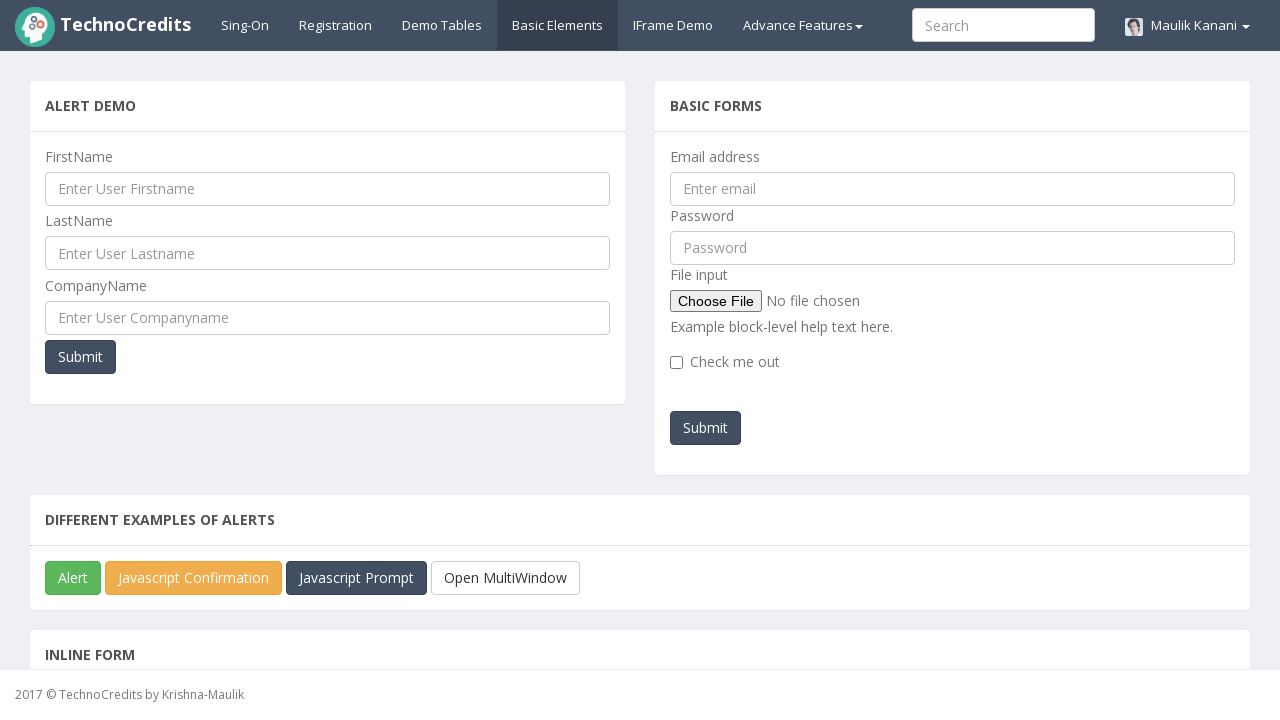

Filled first name field with 'Radha' on #UserFirstName
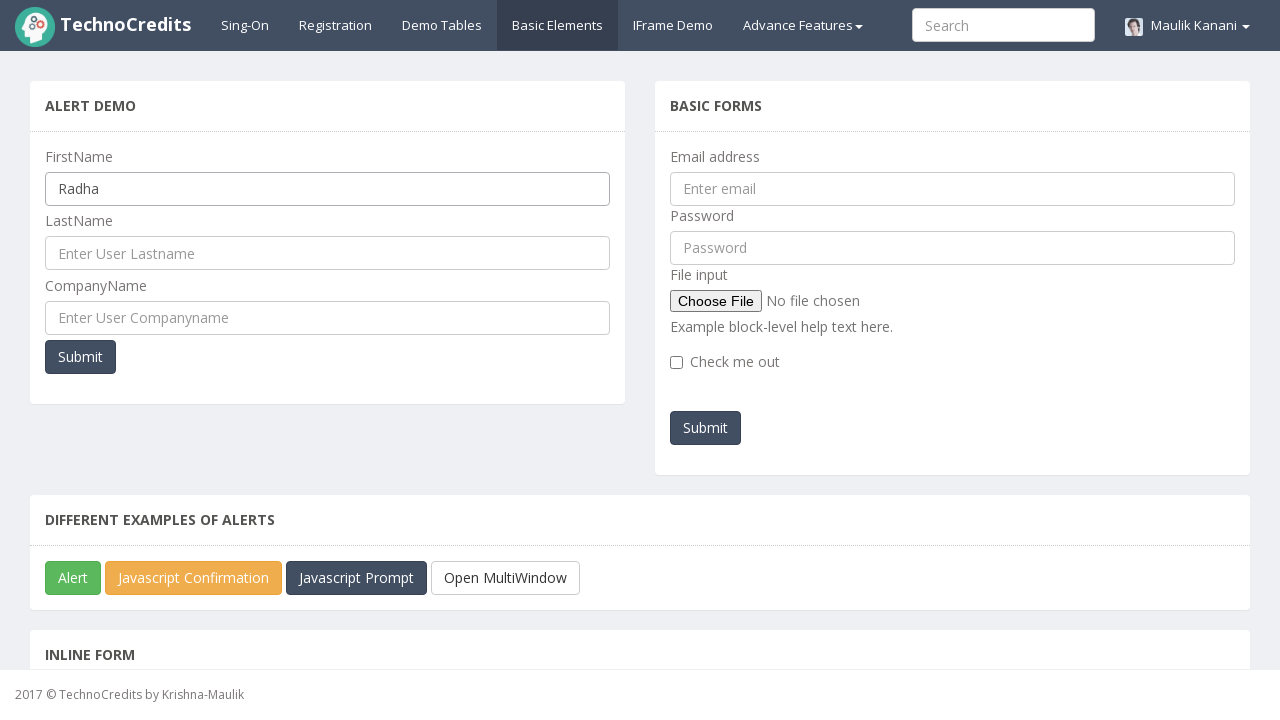

Filled last name field with 'Saoji' on #UserLastName
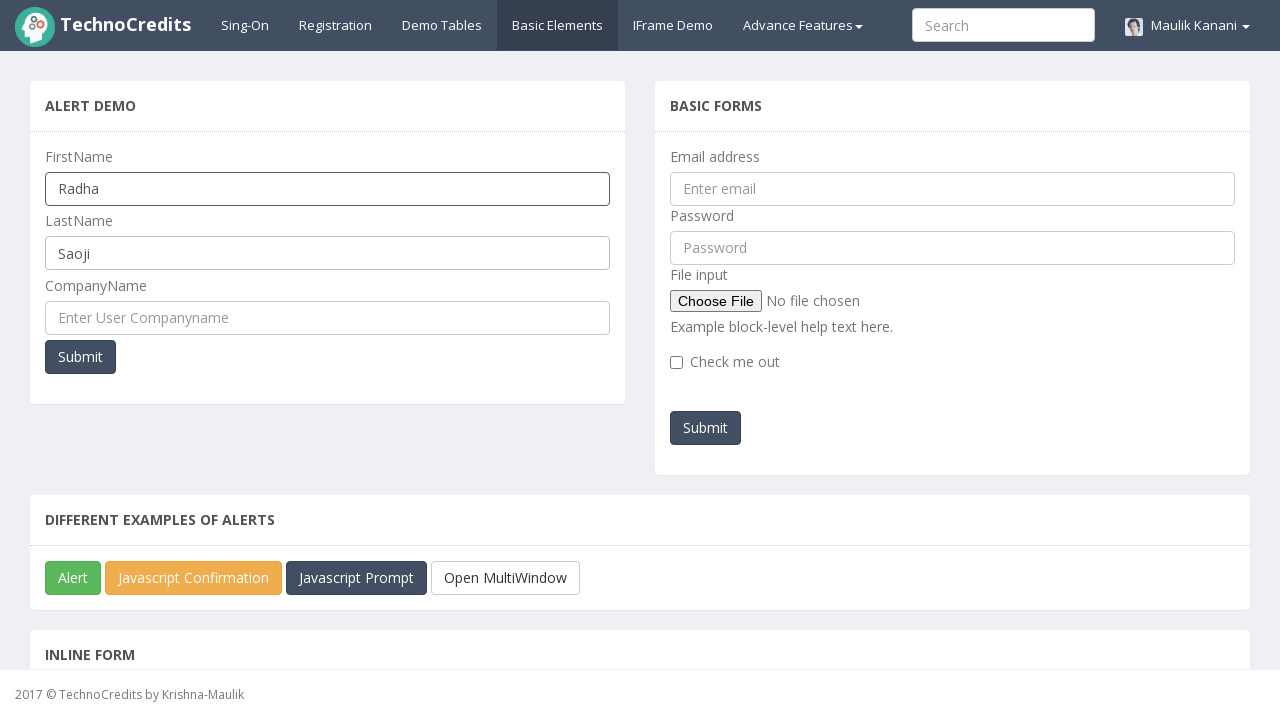

Filled company name field with 'Atos-Syntel' on #UserCompanyName
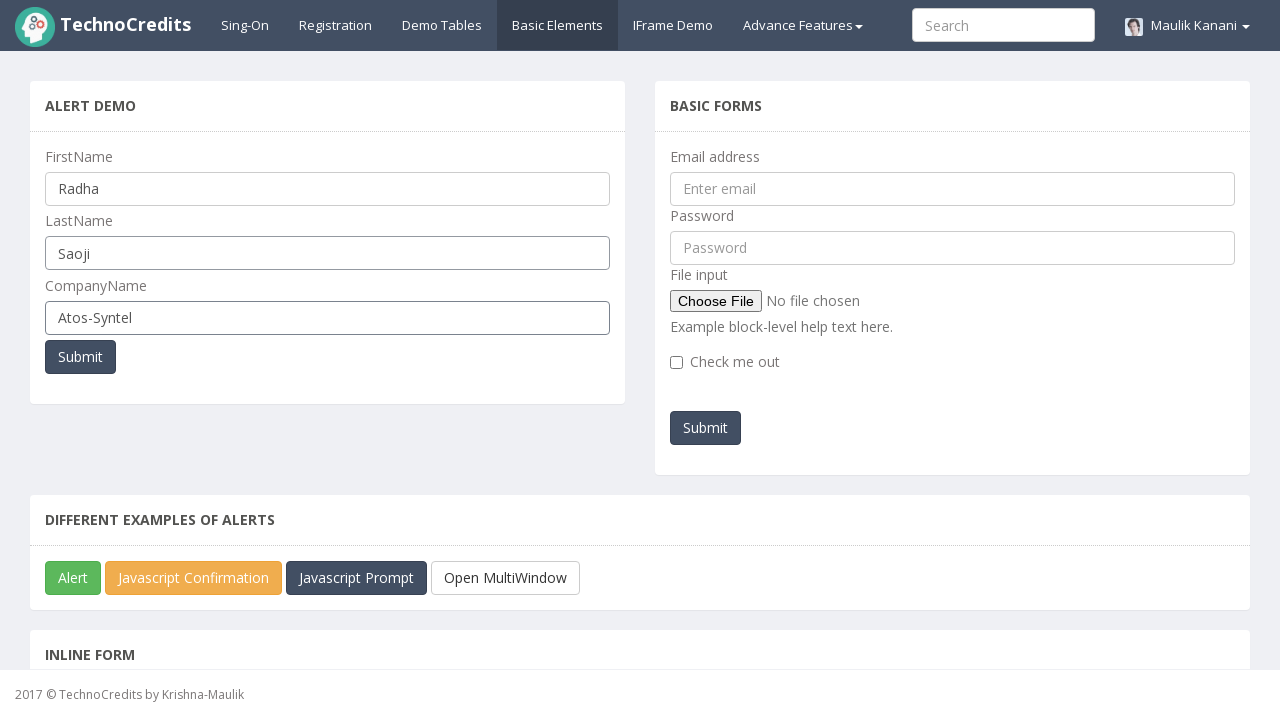

Set up alert dialog handler
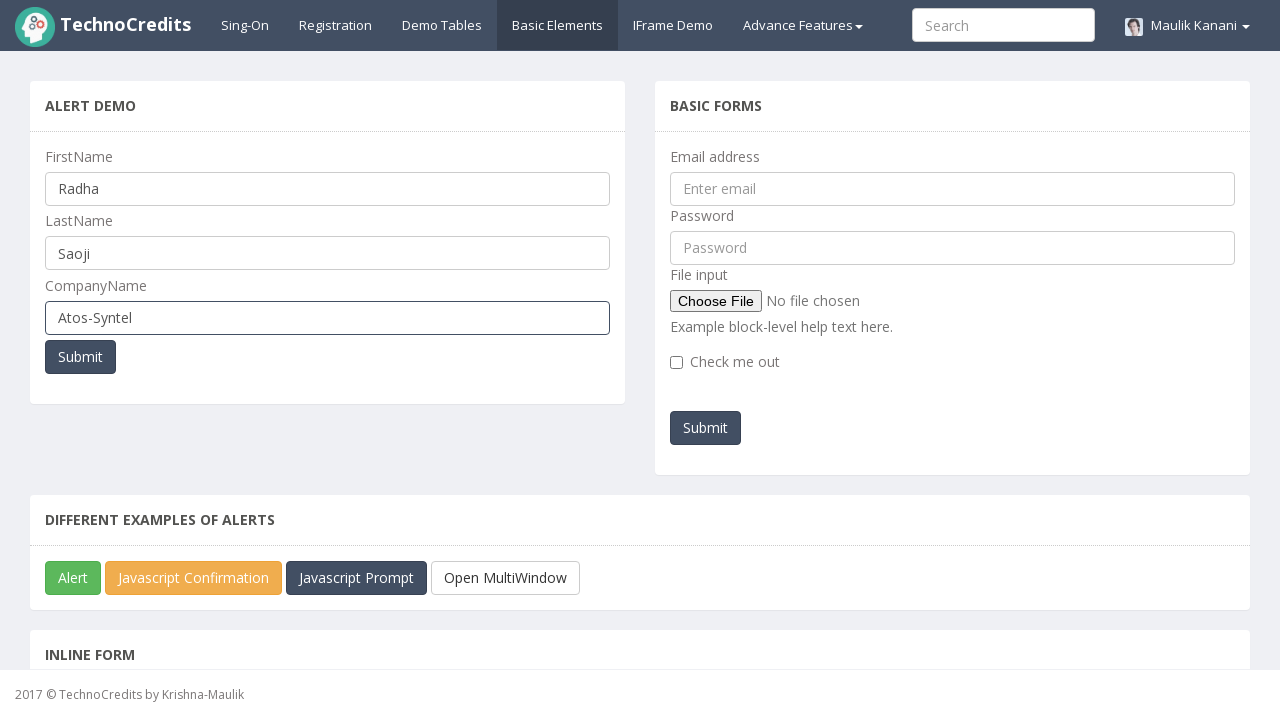

Clicked submit button to trigger form submission and alert at (80, 357) on button[type='submit']
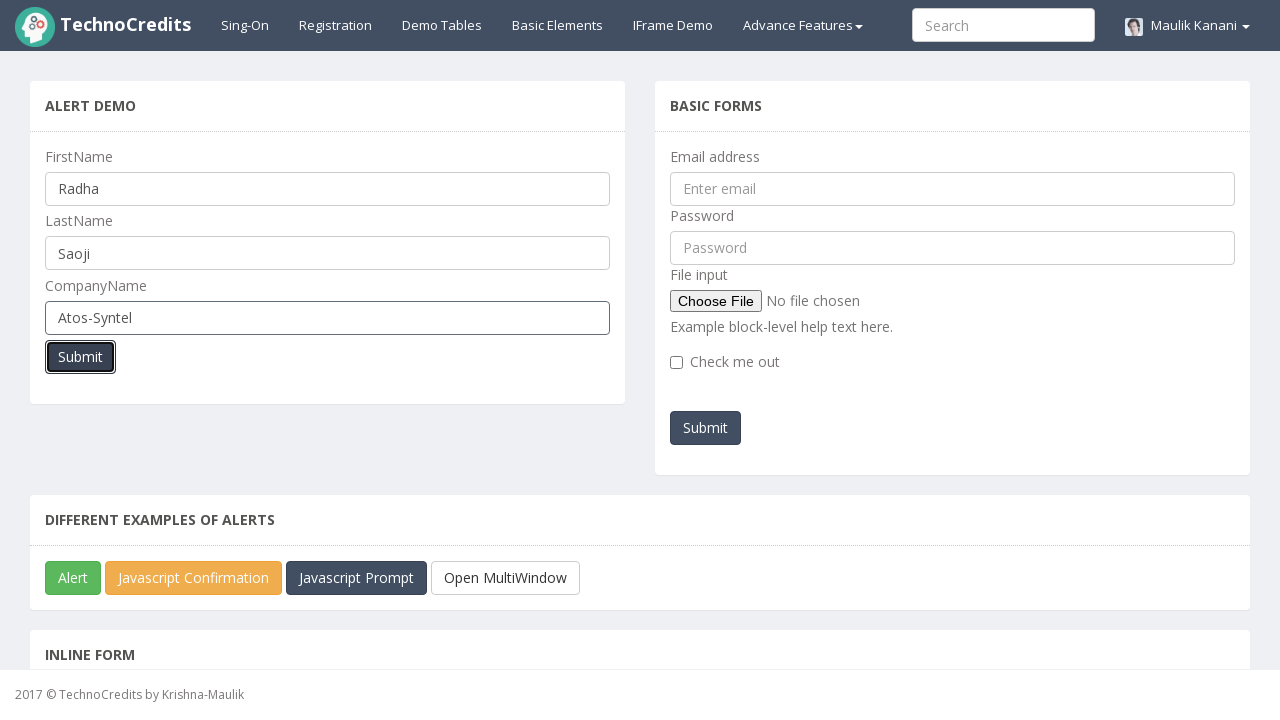

Waited 500ms to ensure alert dialog was properly handled
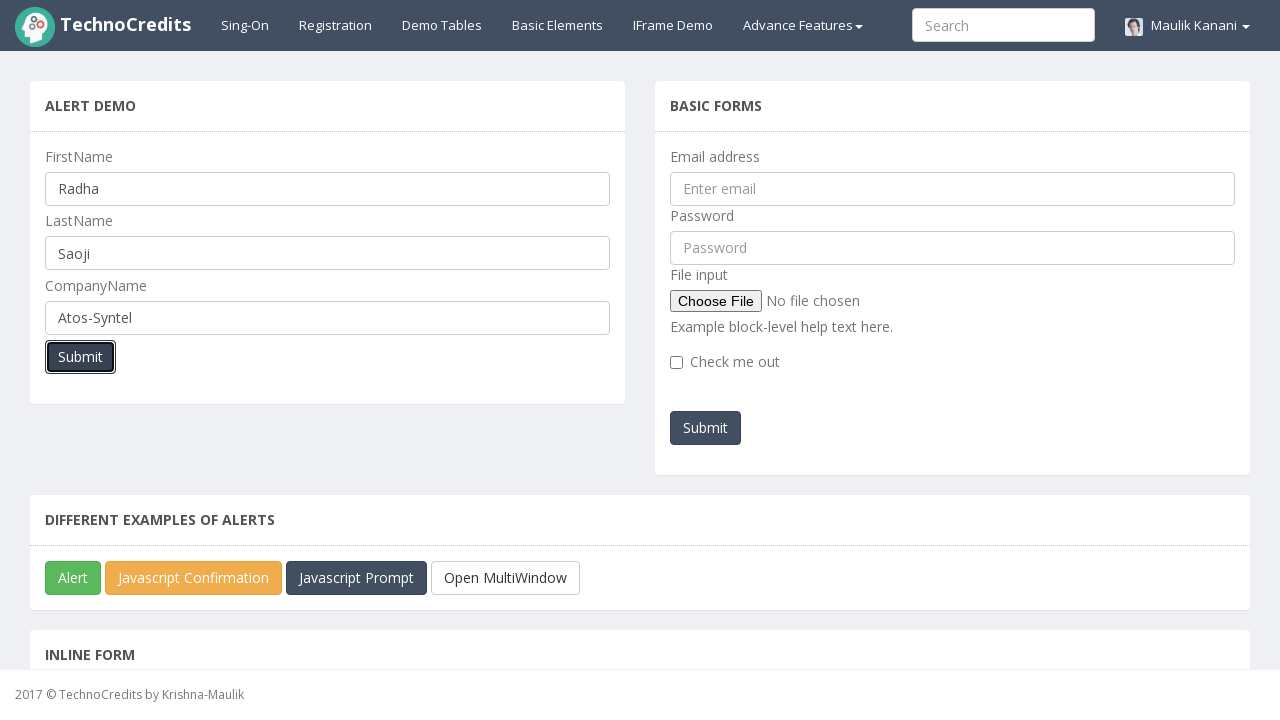

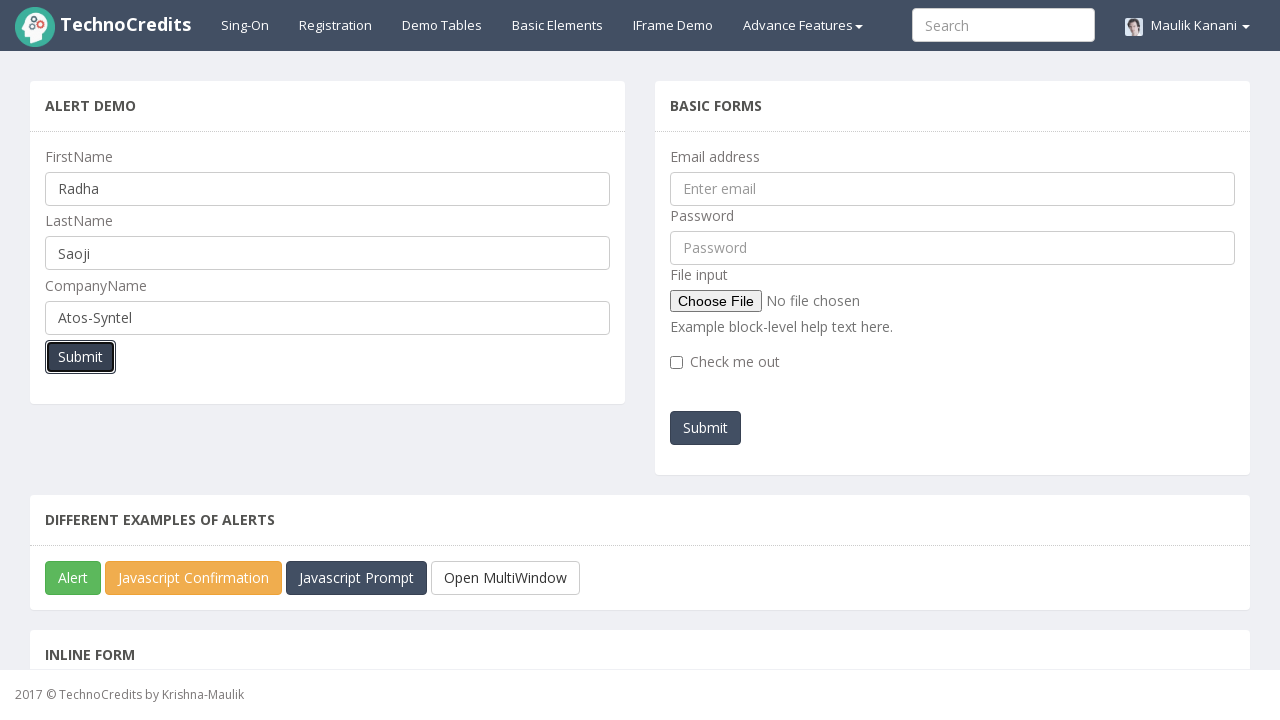